Tests the text box form on DemoQA by filling in user details (full name, email, current address, permanent address) and verifying the submitted data is displayed at the bottom of the page.

Starting URL: https://demoqa.com/text-box

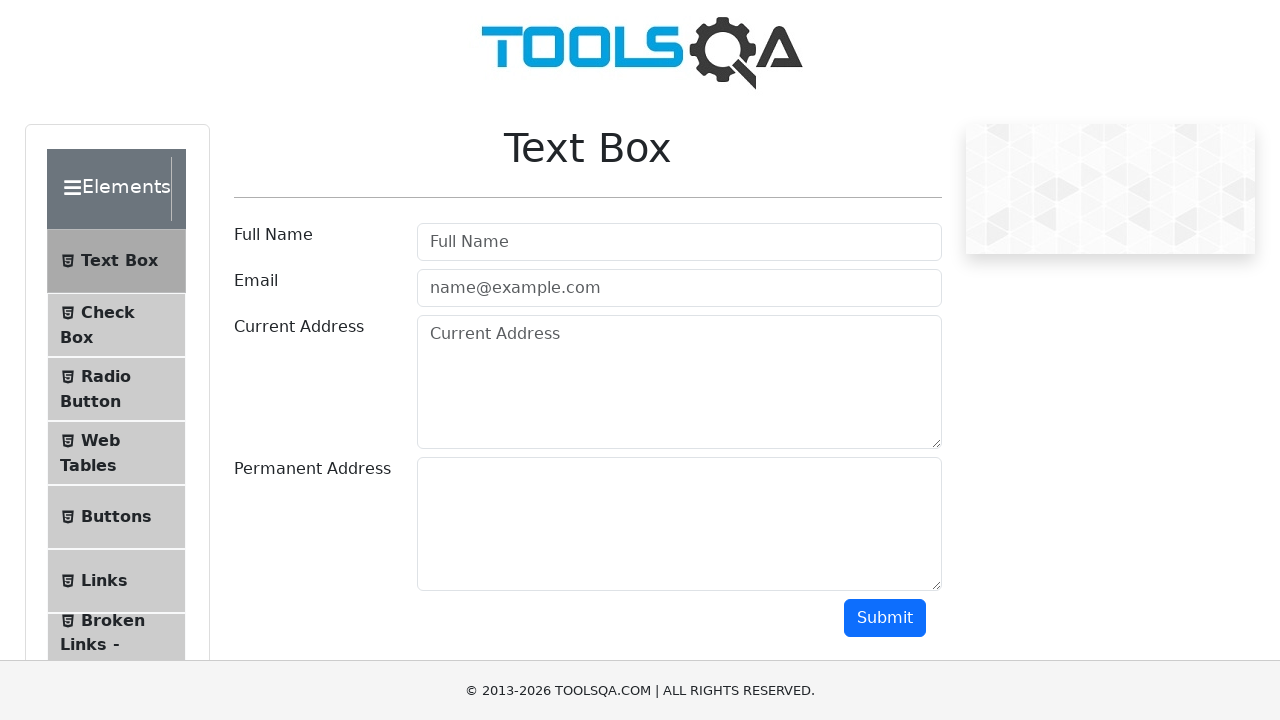

Filled Full Name field with 'John Anderson' on #userName
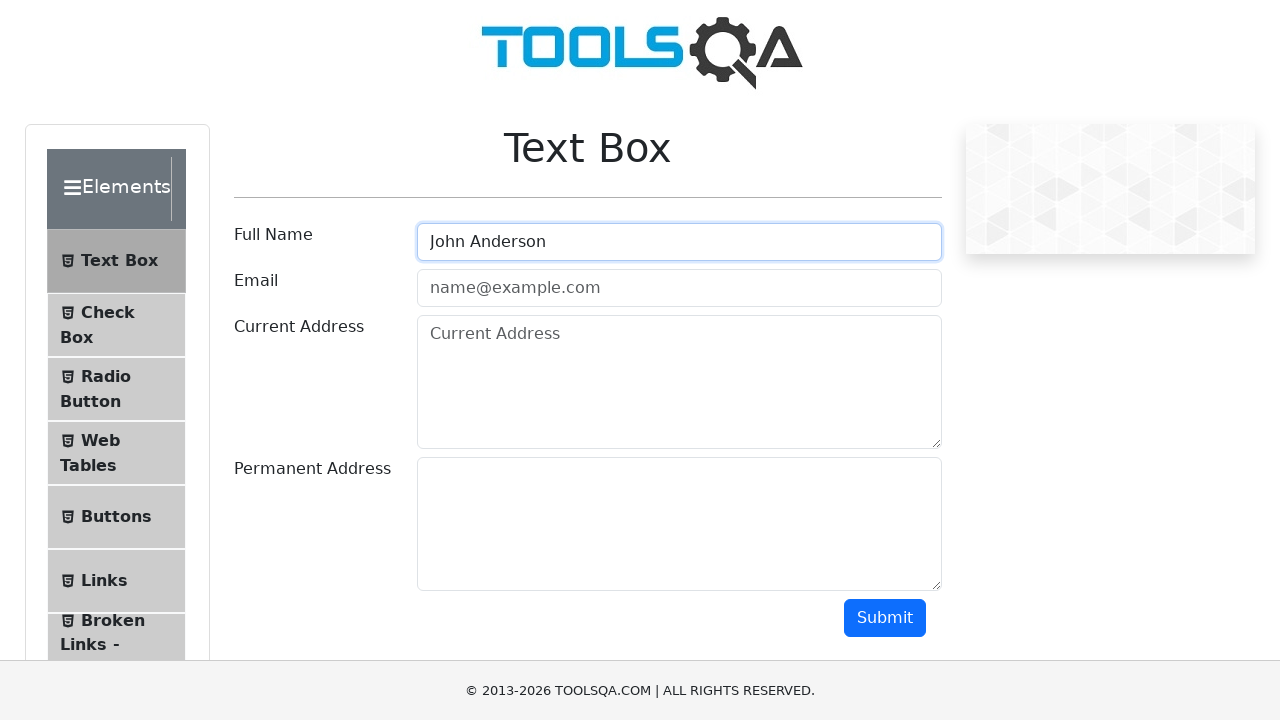

Filled Email field with 'john.anderson@testmail.com' on #userEmail
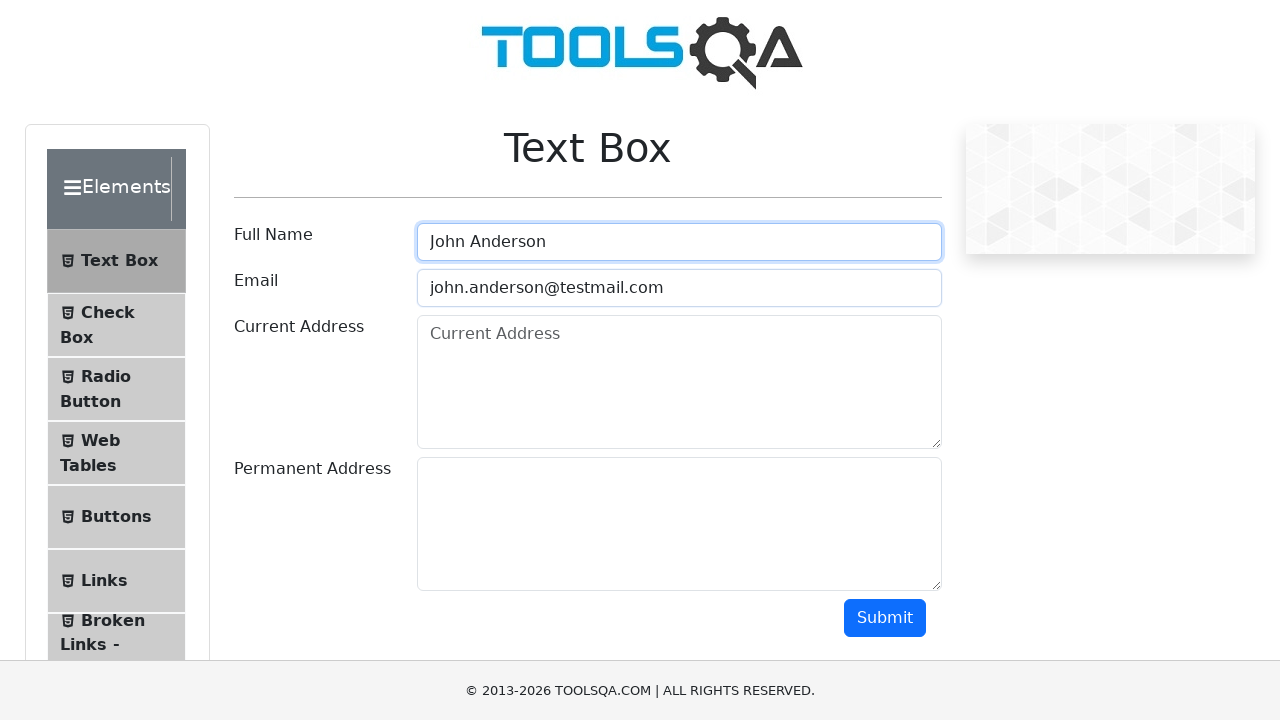

Filled Current Address field with '456 Oak Street, Suite 200, Chicago, IL 60601' on #currentAddress
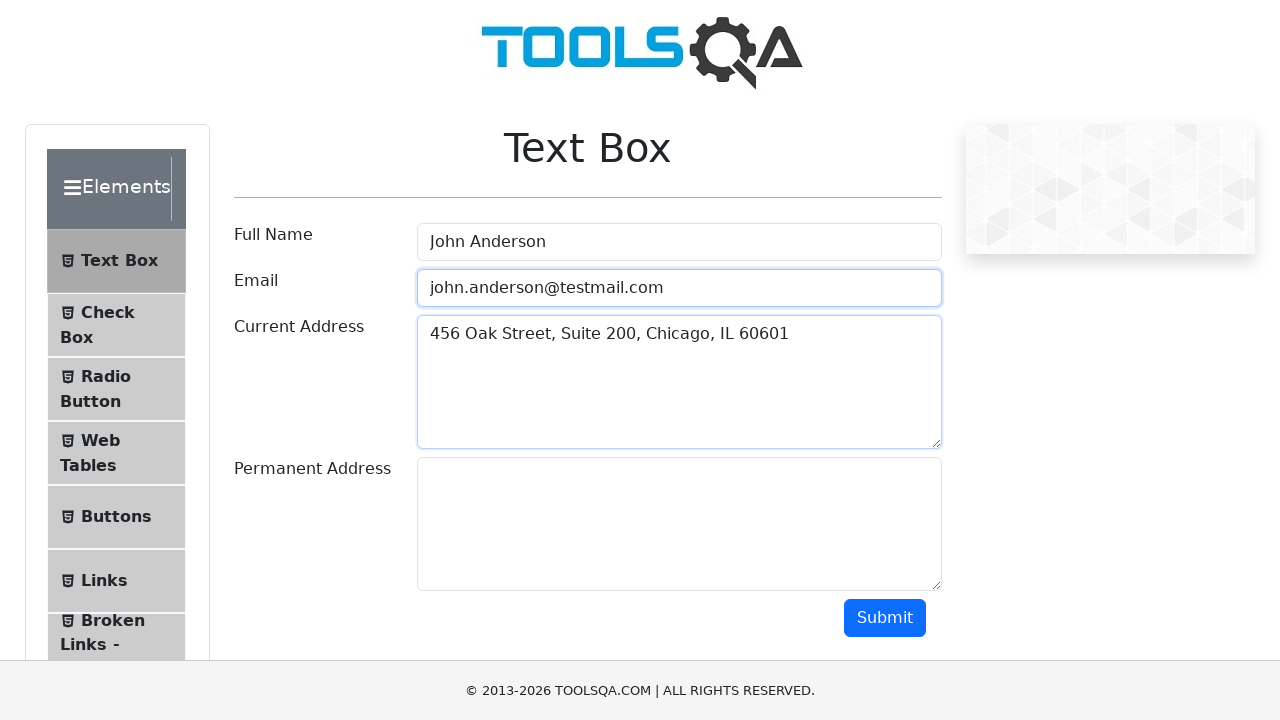

Filled Permanent Address field with '789 Maple Avenue, Apt 5B, Boston, MA 02101' on #permanentAddress
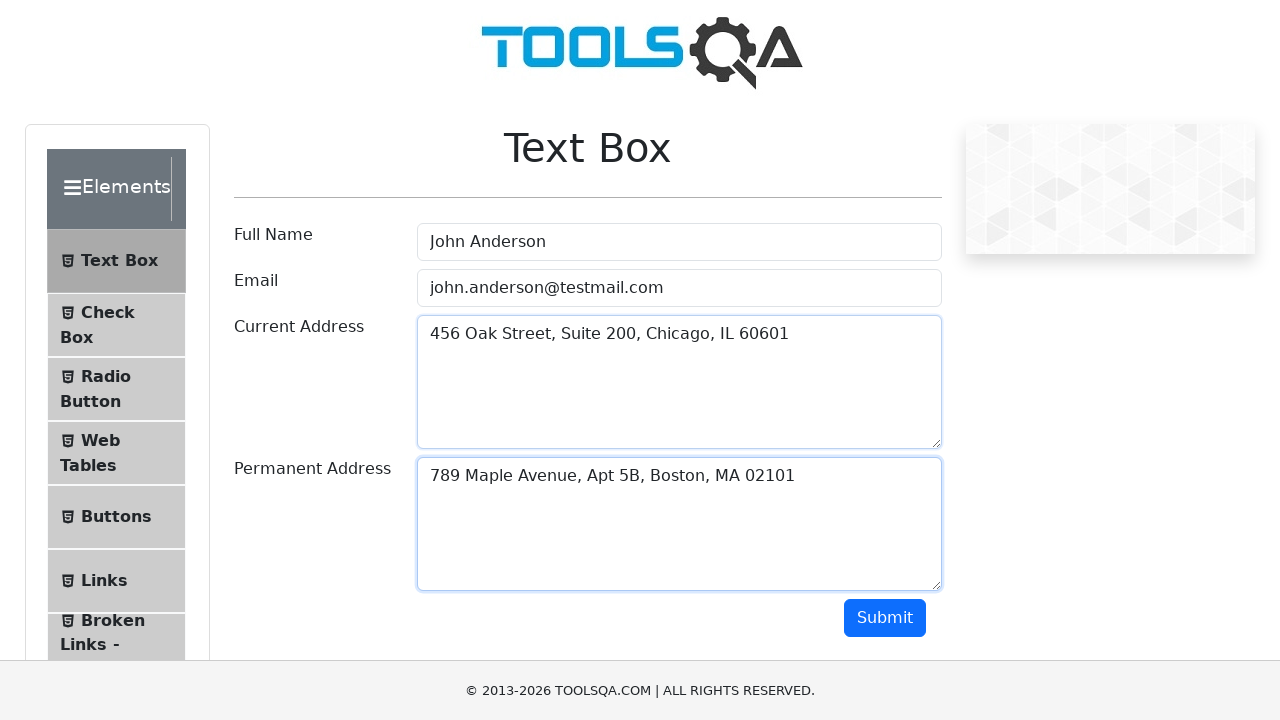

Clicked Submit button to submit form at (885, 618) on #submit
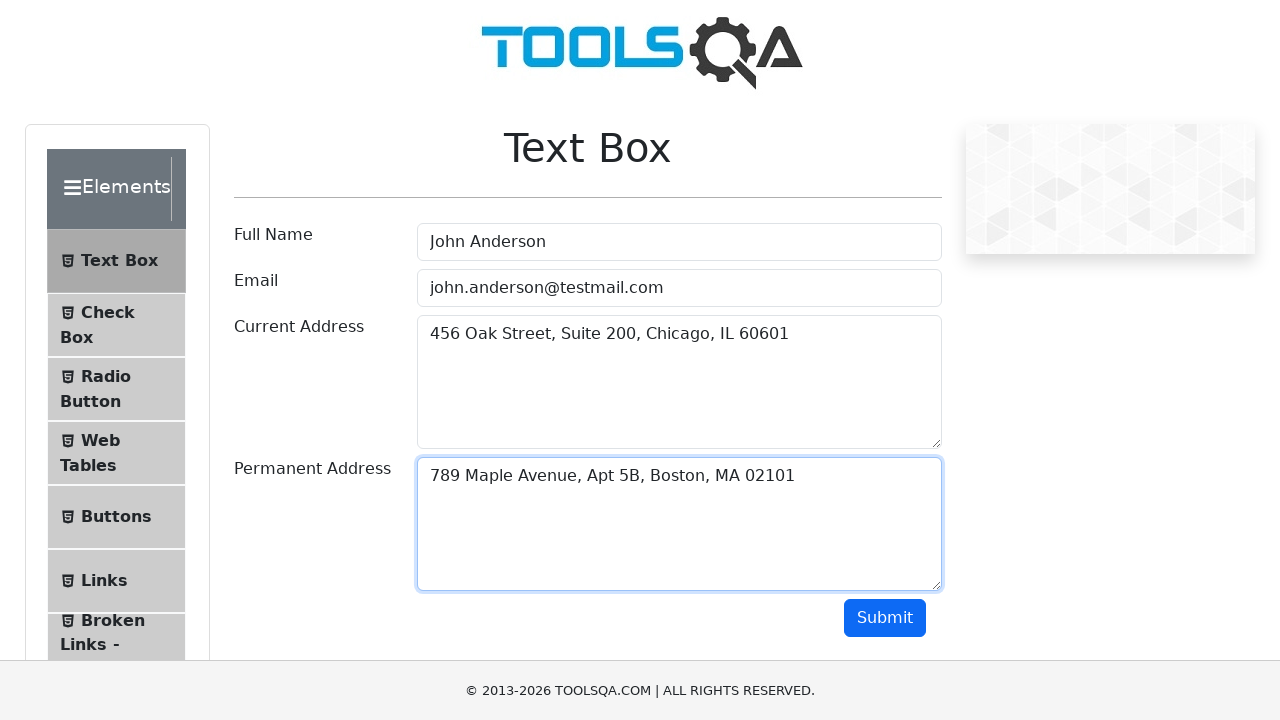

Results section loaded after form submission
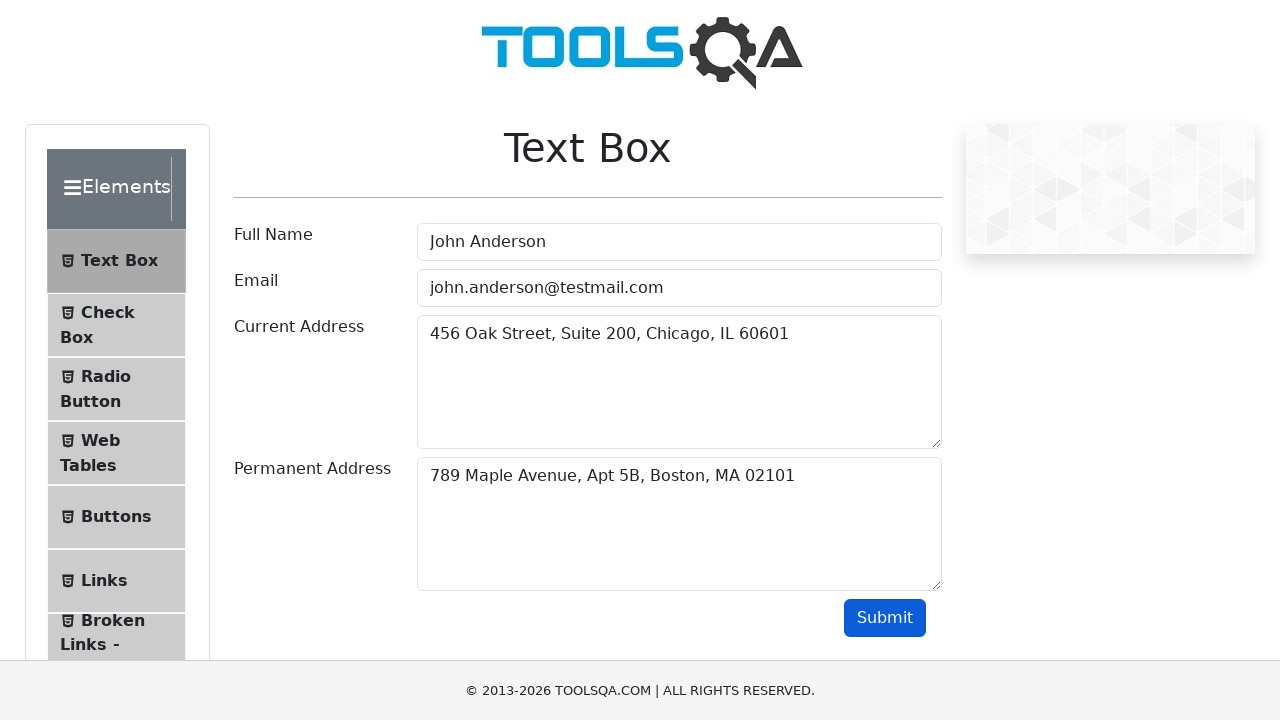

Retrieved 4 result elements from the page
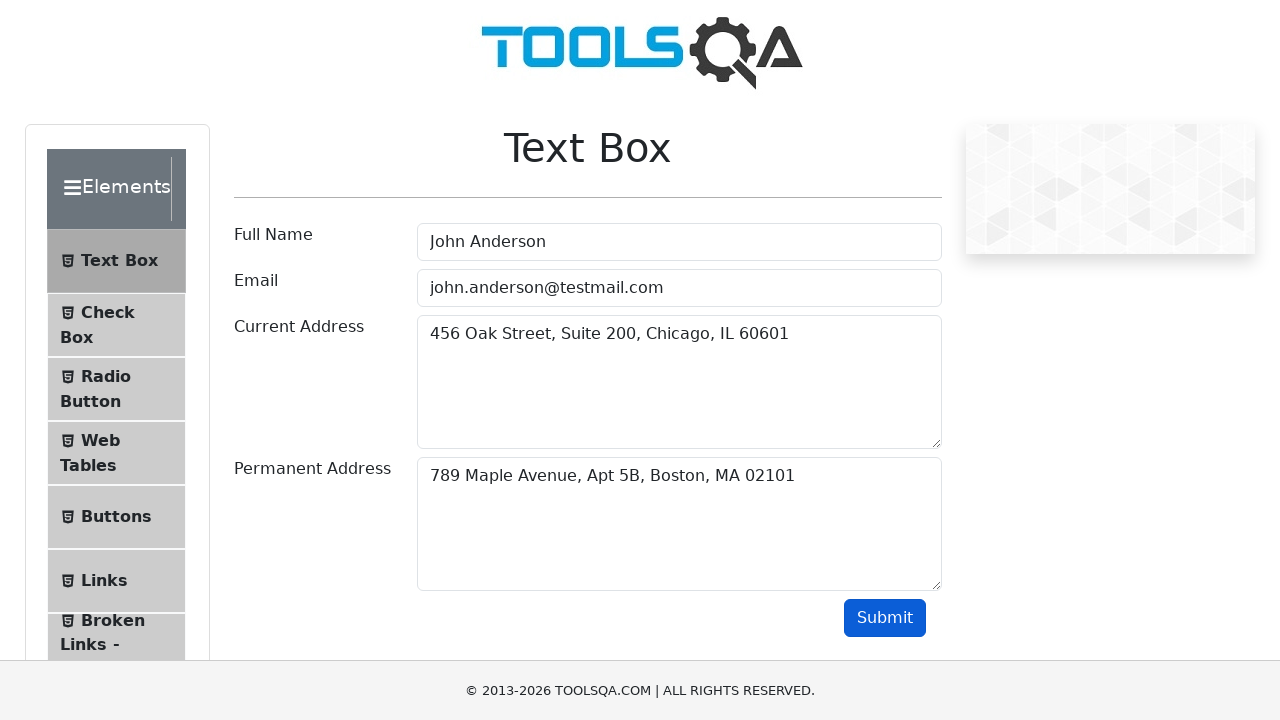

Verified that submitted data is displayed (assertion passed)
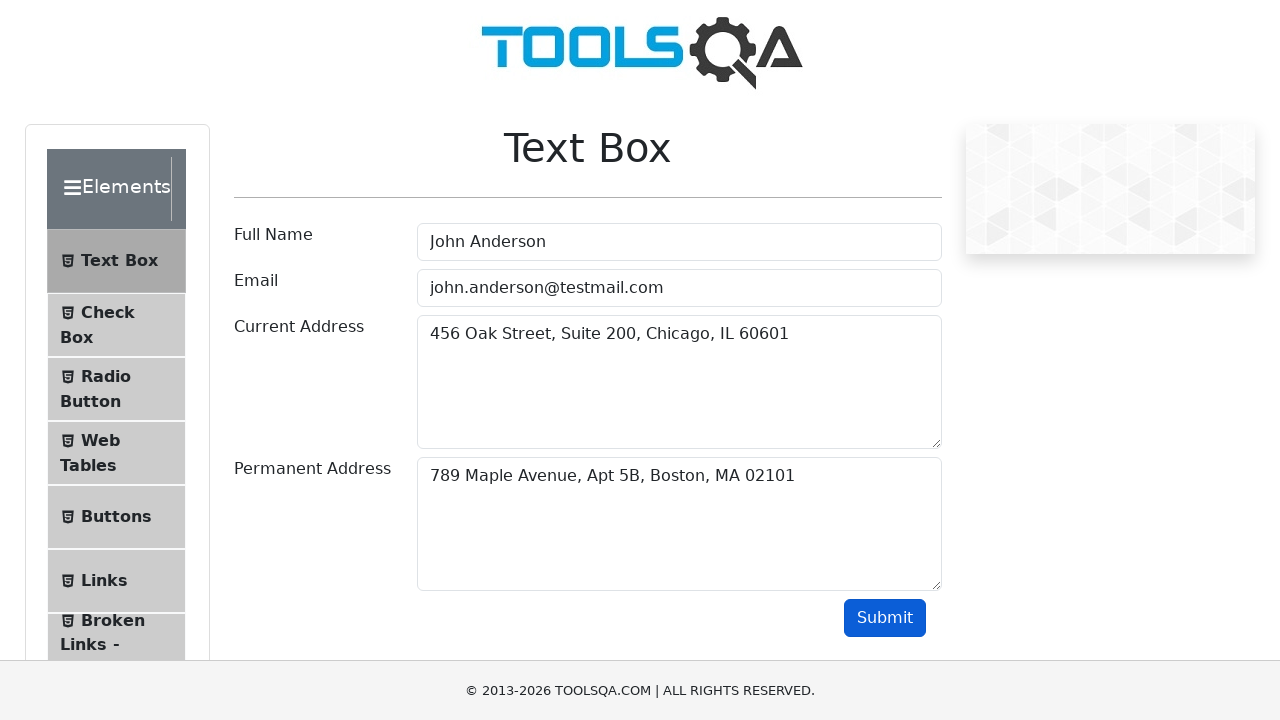

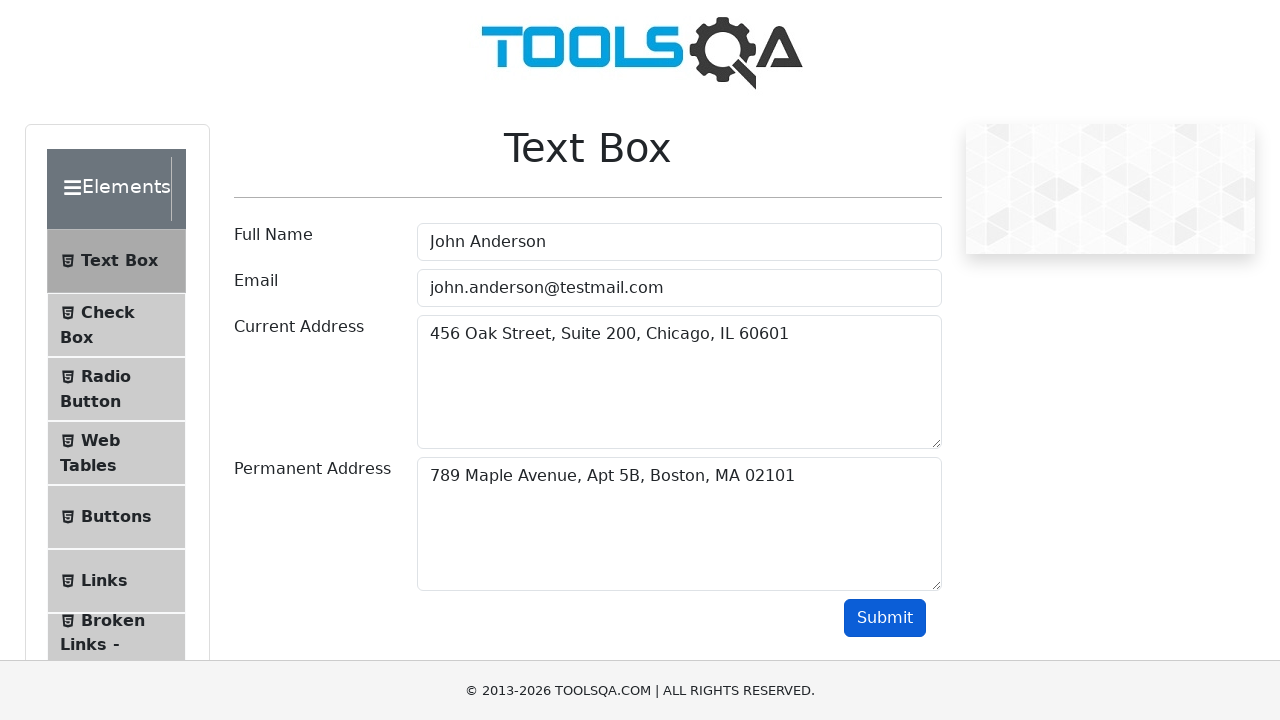